Navigates to time.is website and continuously monitors the current time display

Starting URL: https://time.is/

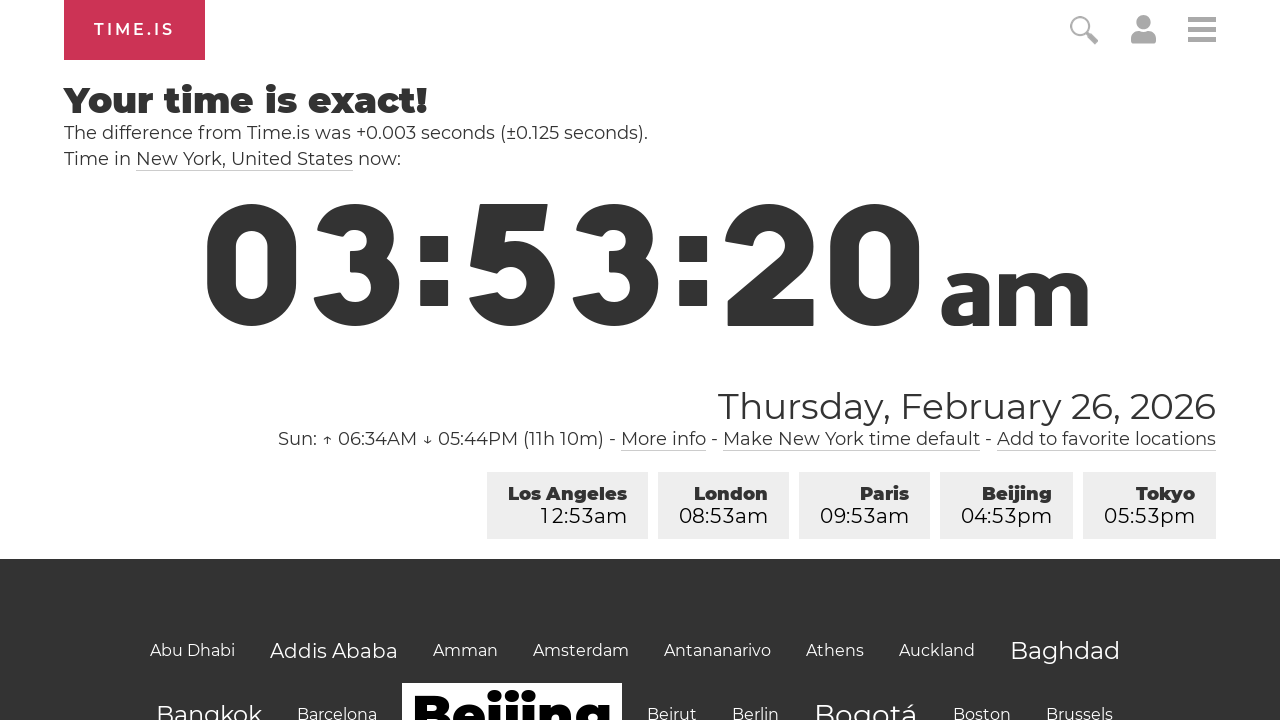

Navigated to time.is website
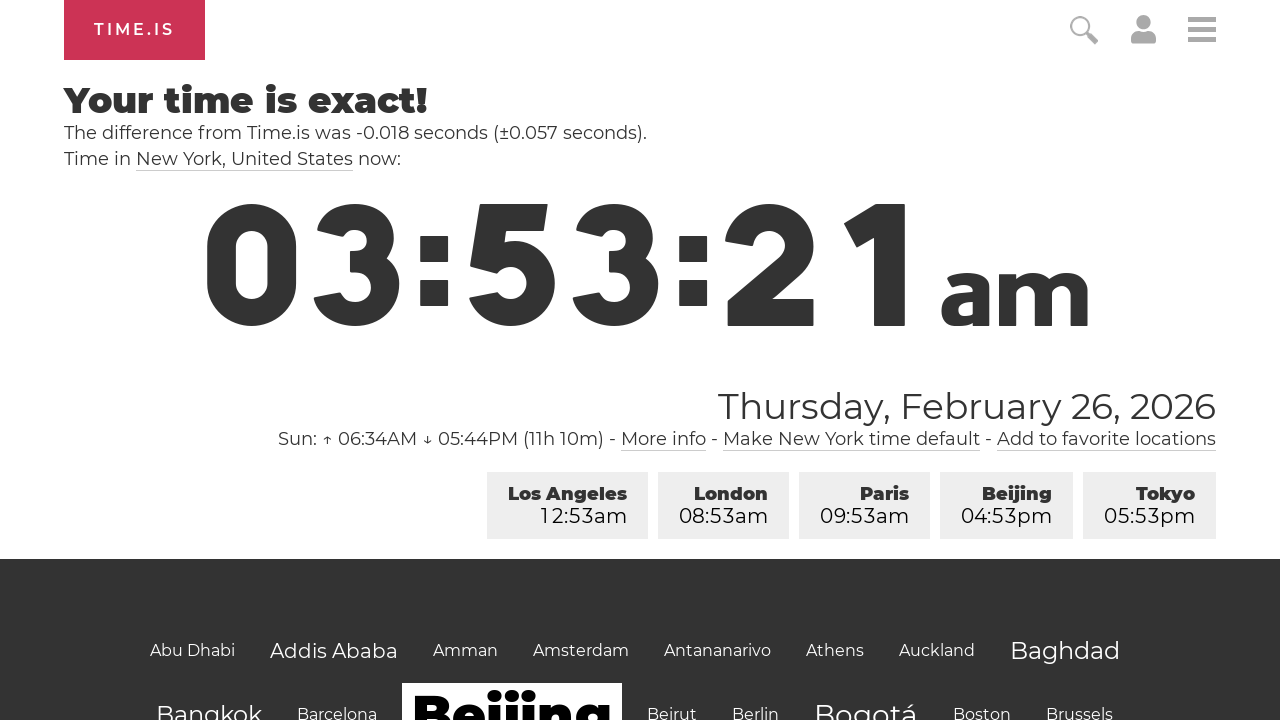

Clock element loaded on the page
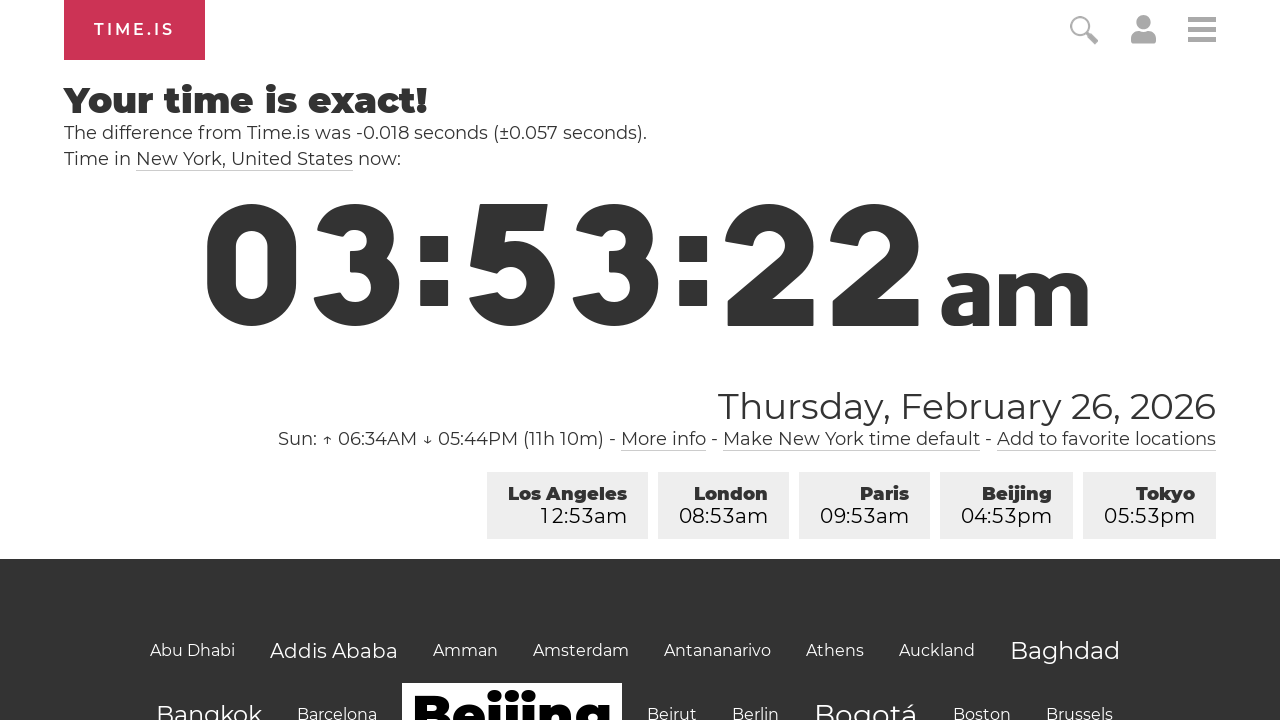

Located the time display element
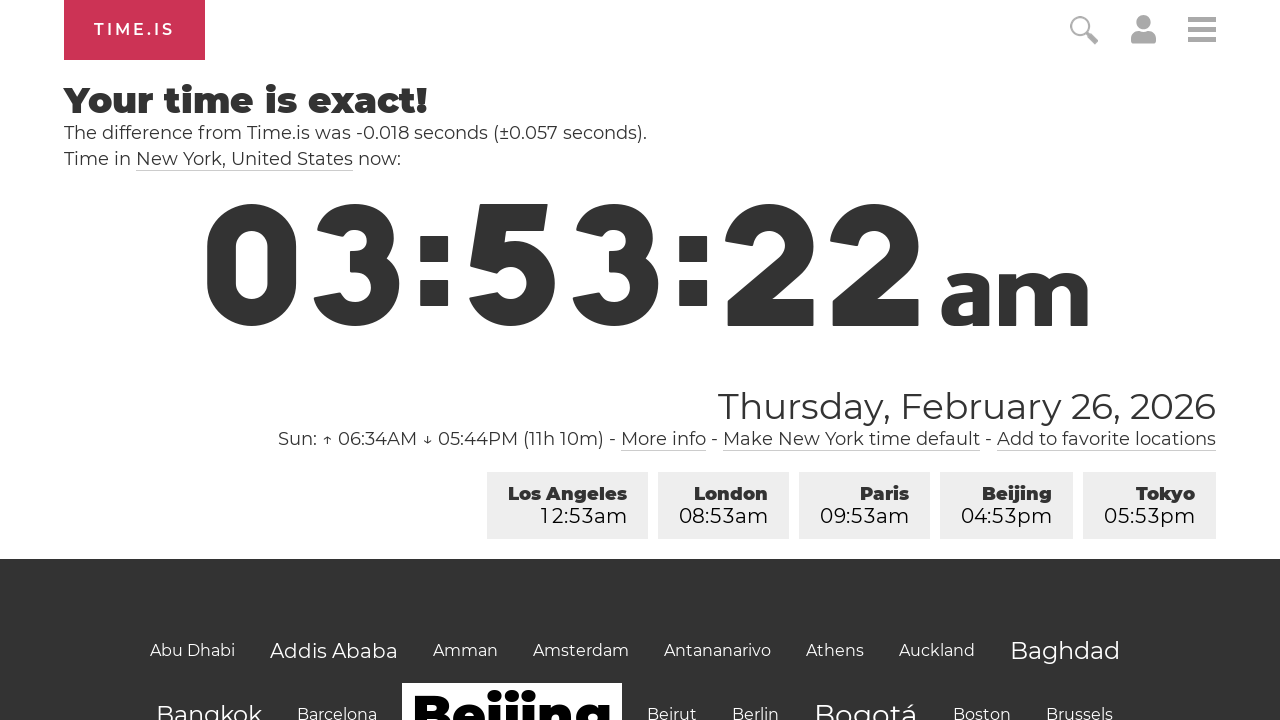

Read current time: 03:53:22am
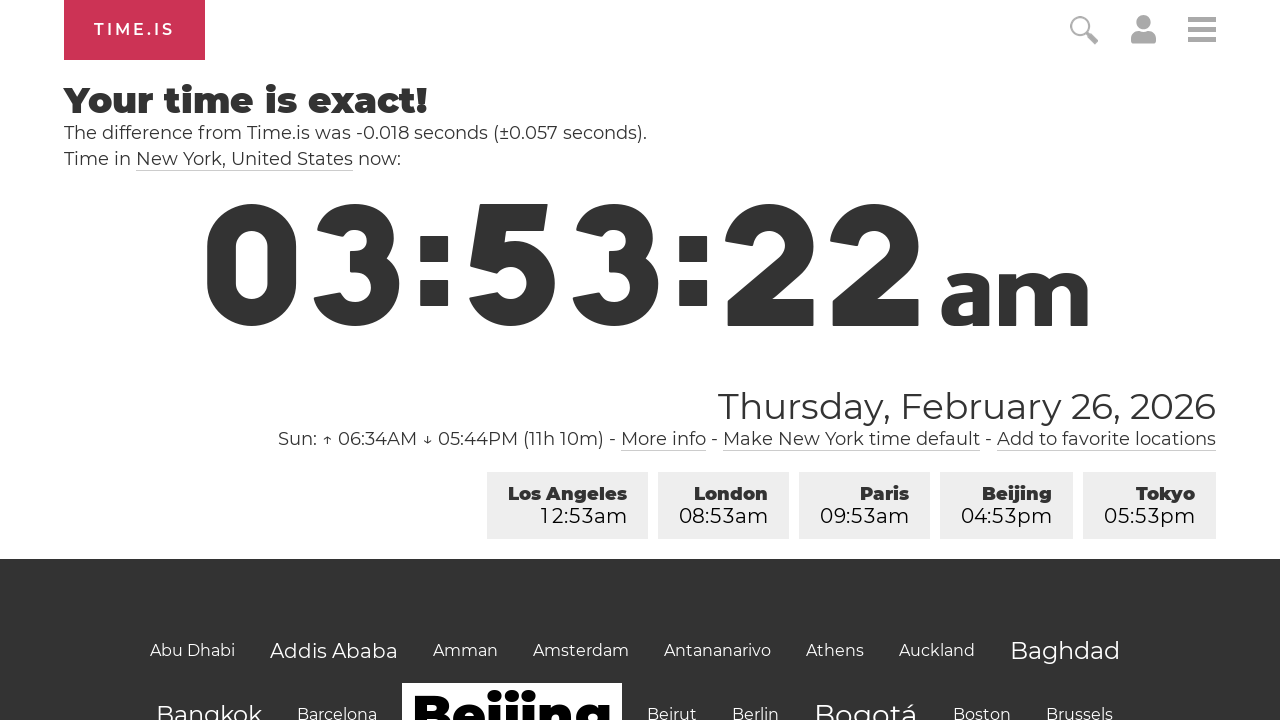

Waited 1 second before next time reading
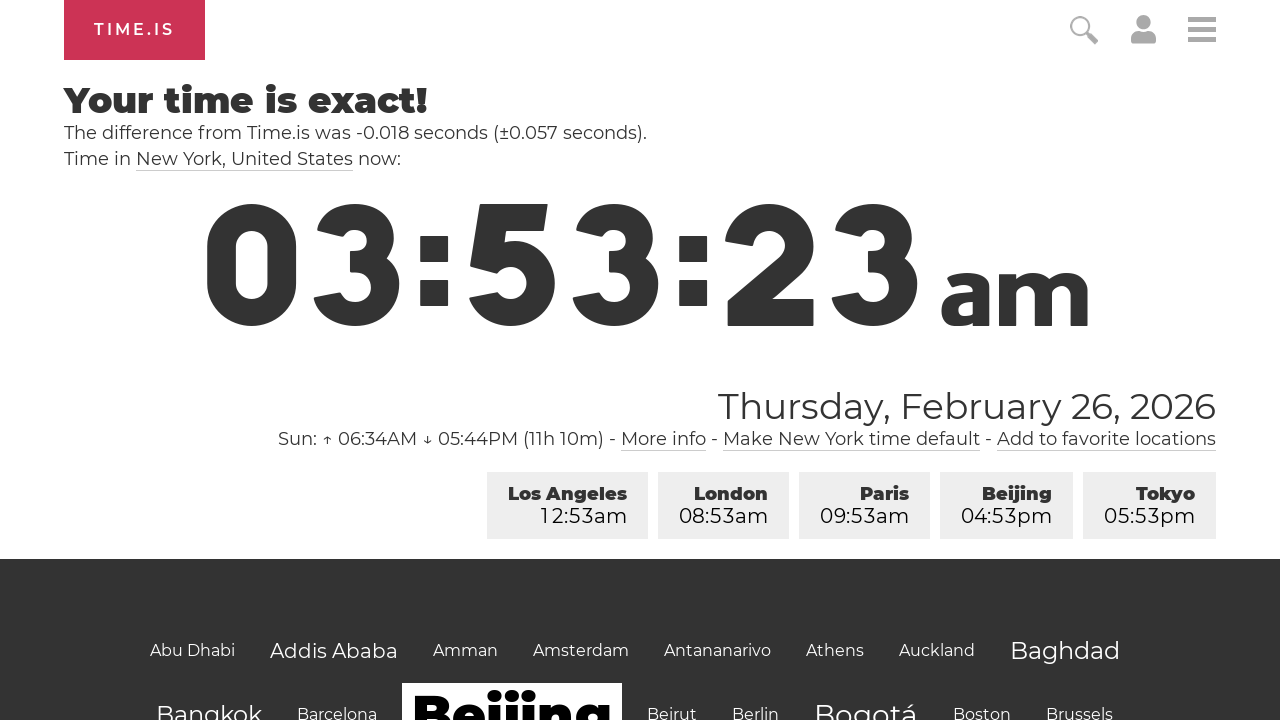

Read current time: 03:53:23am
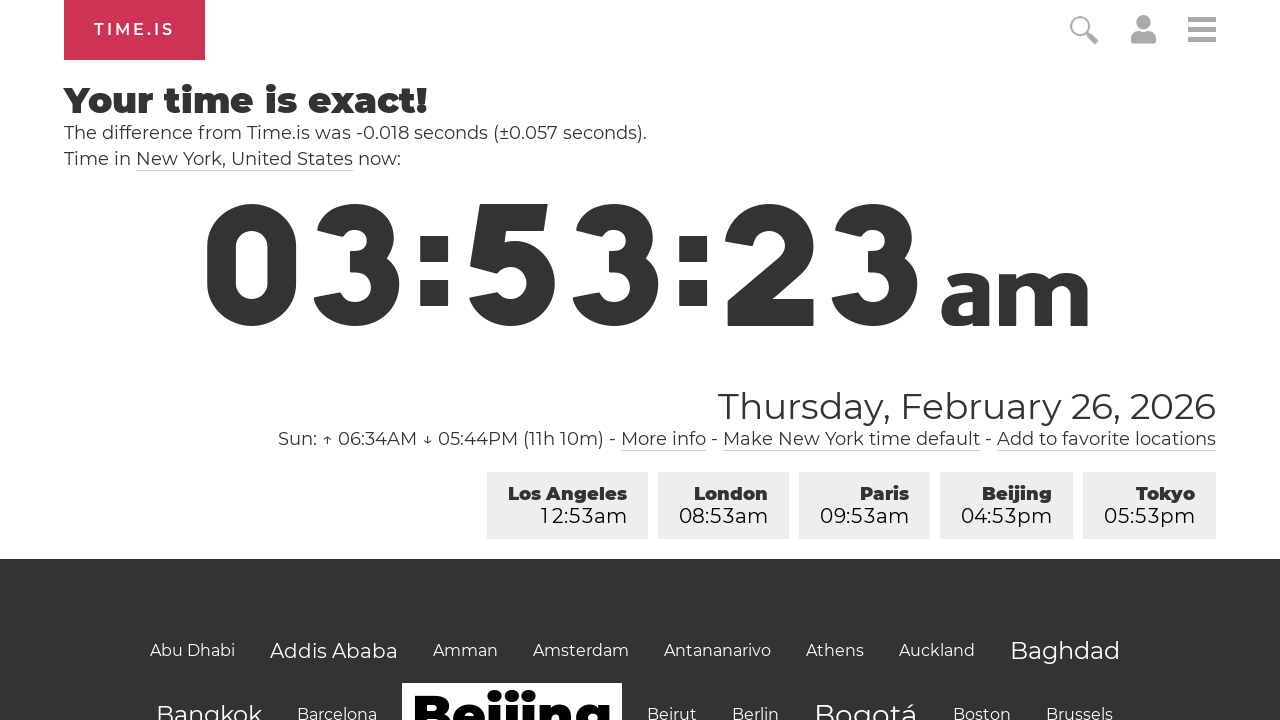

Waited 1 second before next time reading
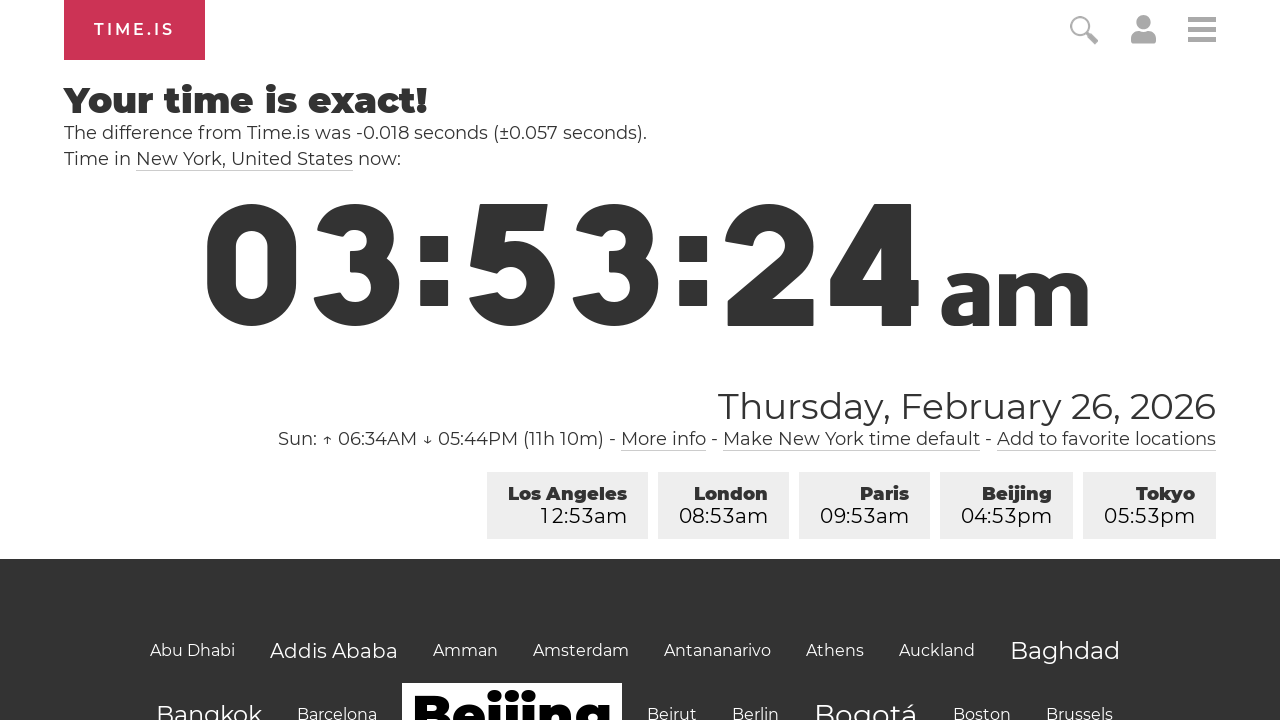

Read current time: 03:53:24am
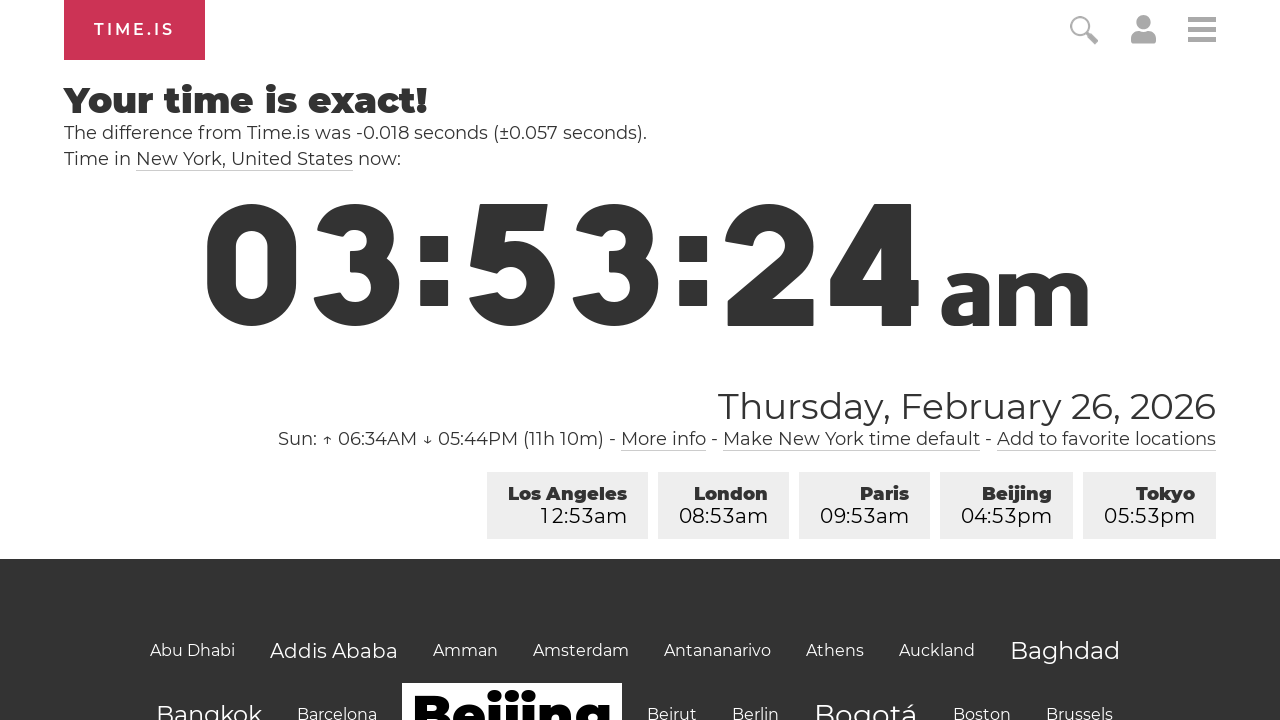

Waited 1 second before next time reading
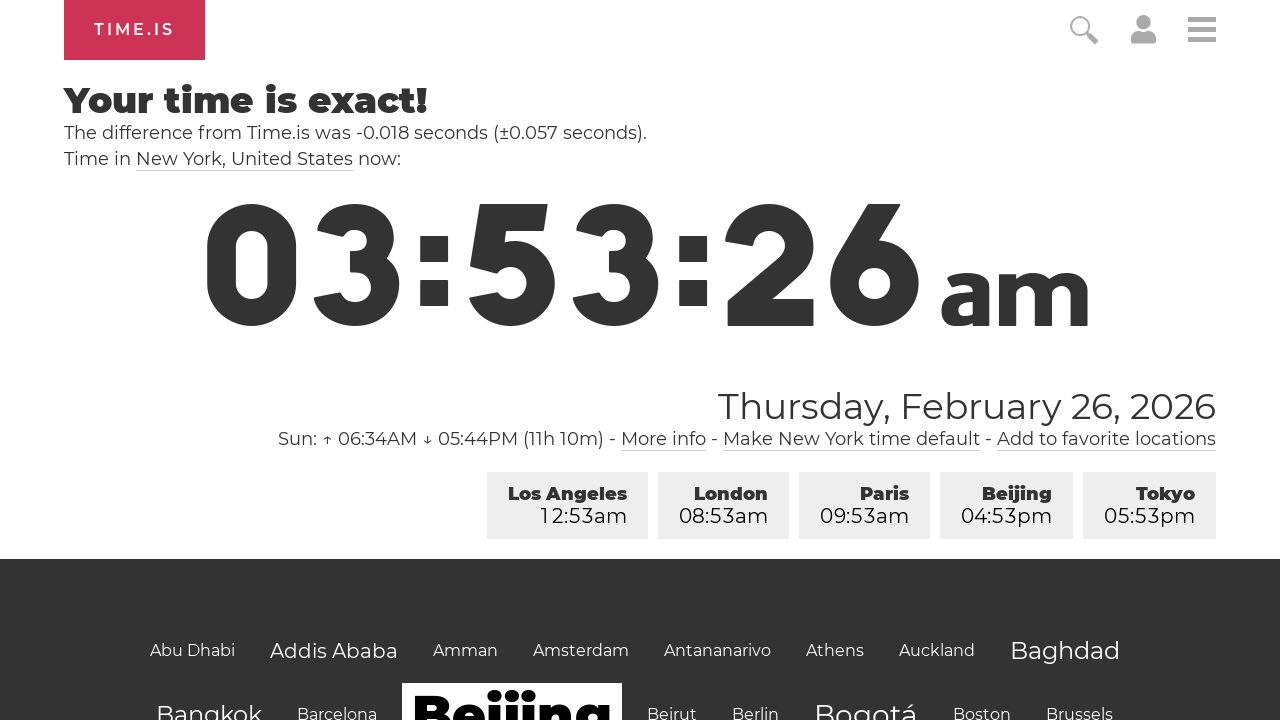

Read current time: 03:53:26am
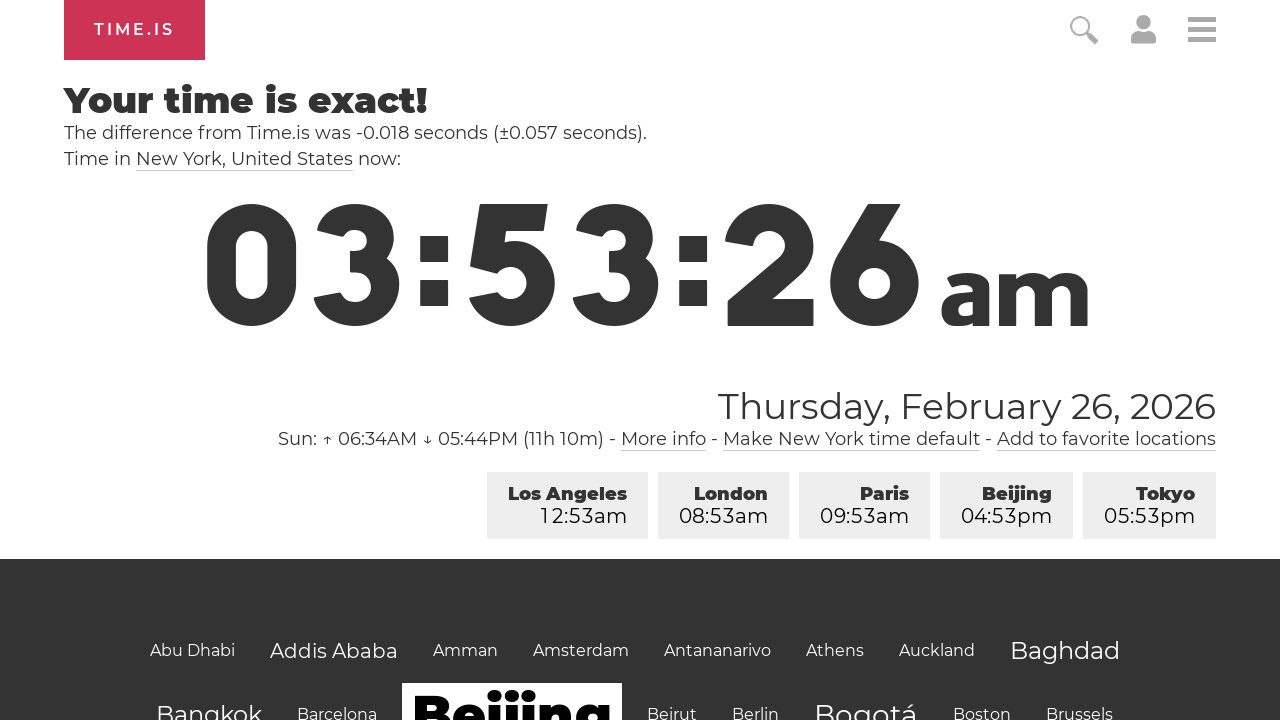

Waited 1 second before next time reading
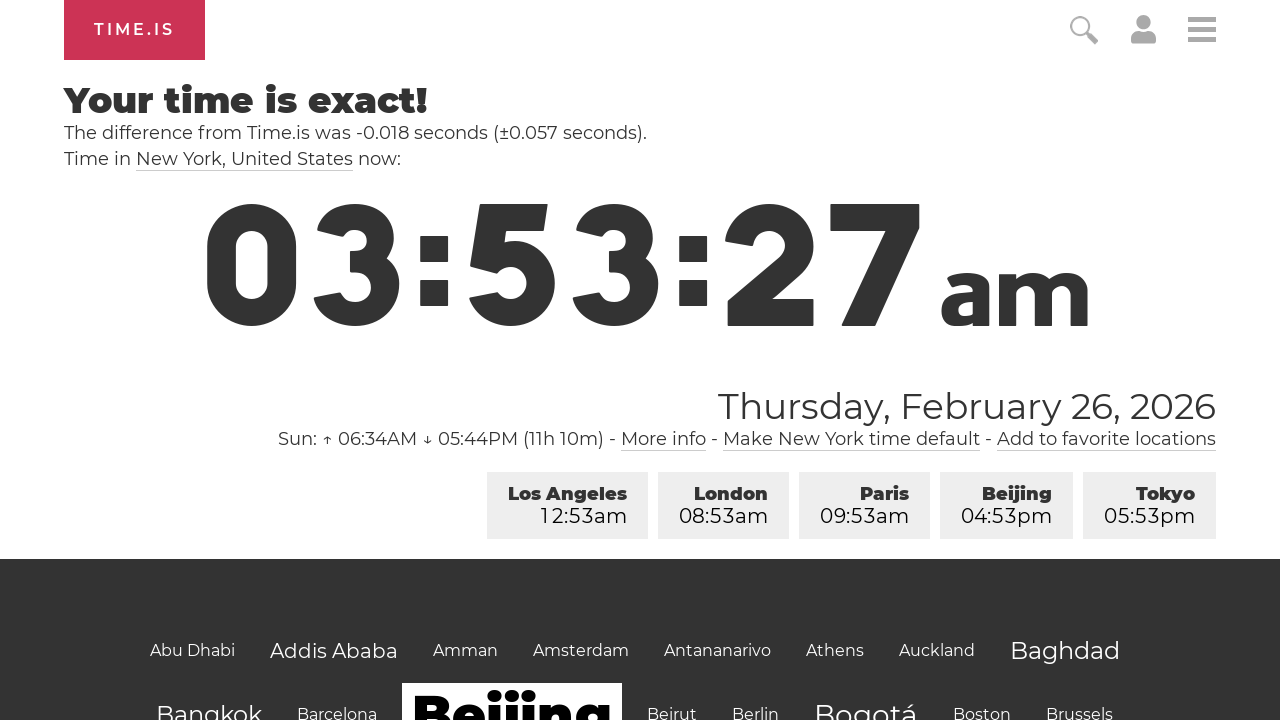

Read current time: 03:53:27am
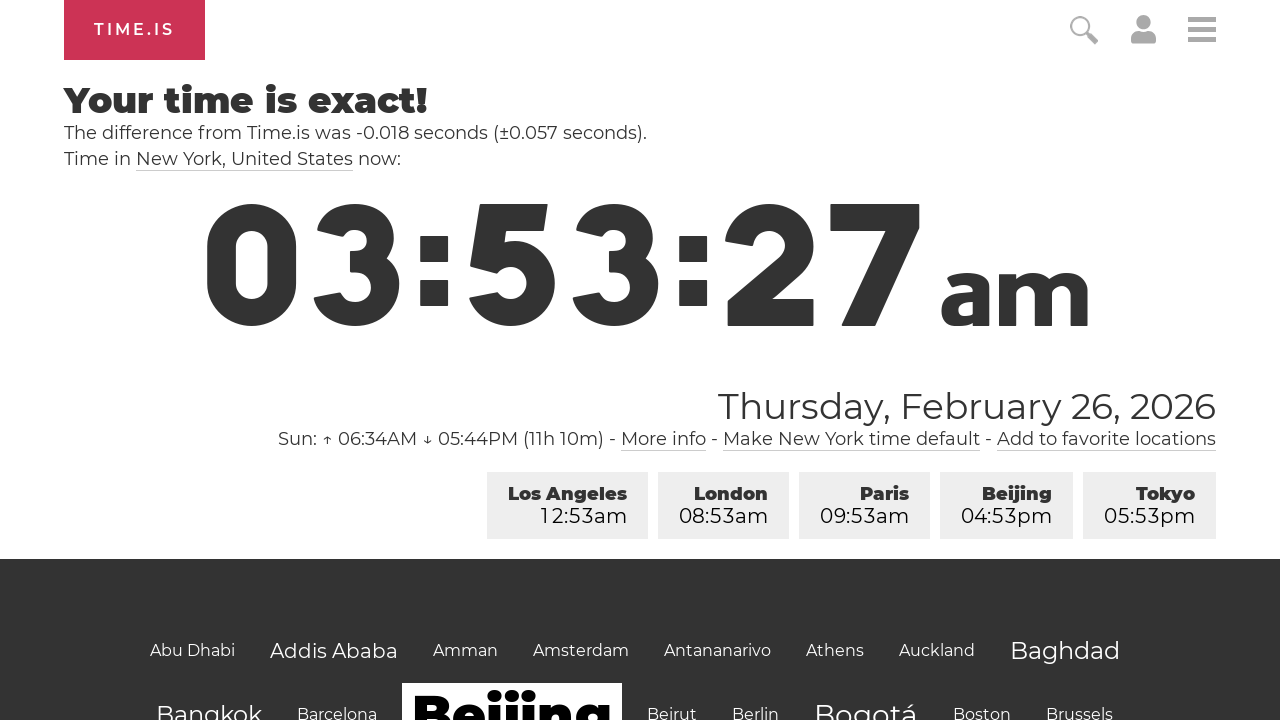

Waited 1 second before next time reading
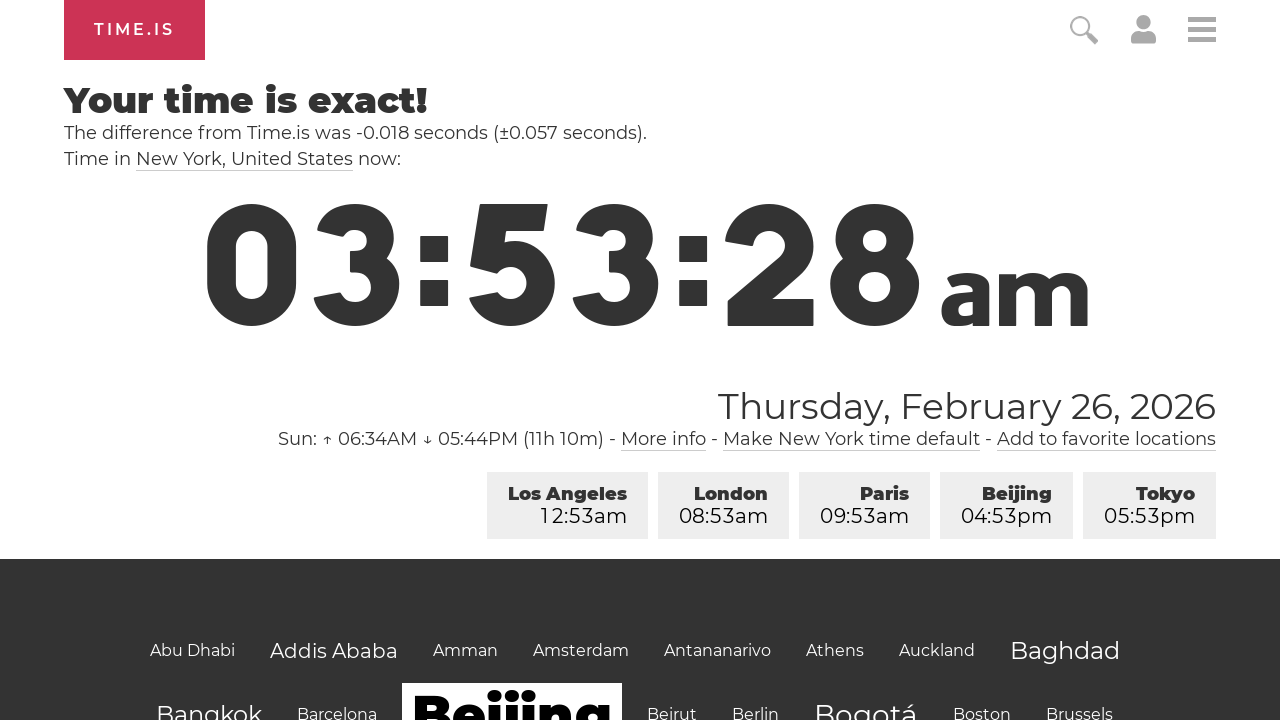

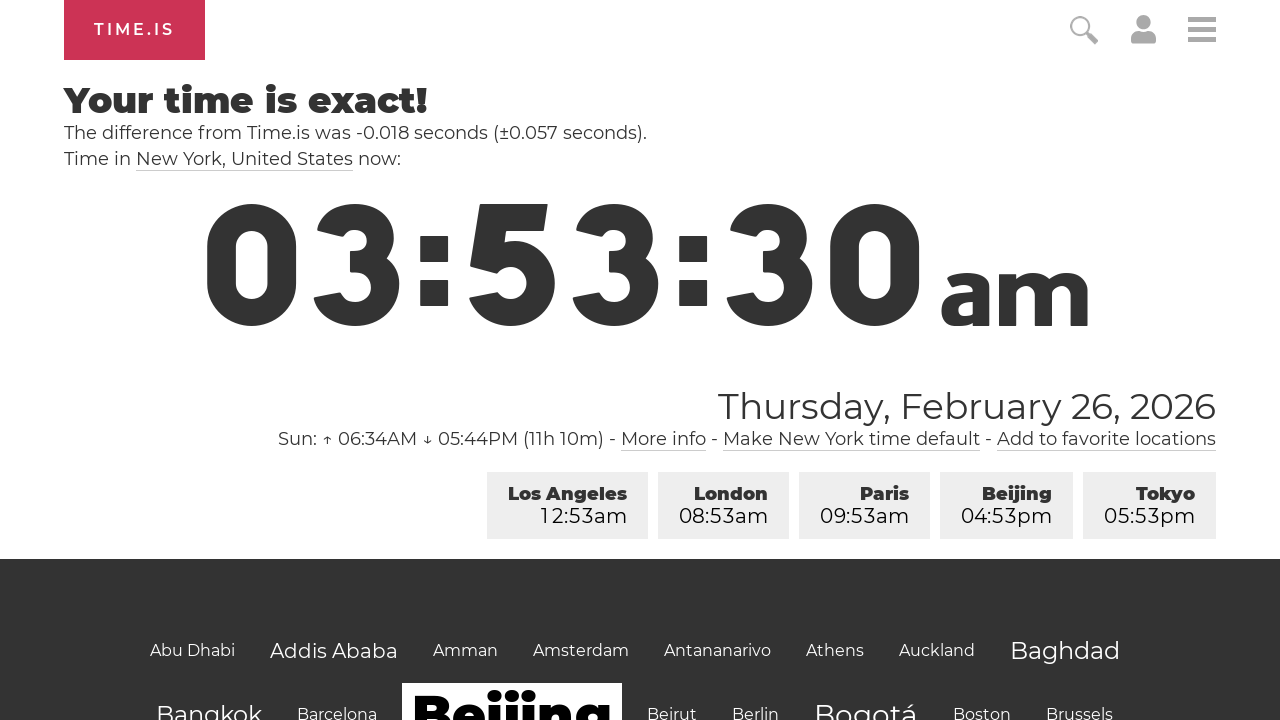